Tests opting out of A/B tests by adding an opt-out cookie on the homepage before navigating to the A/B test page.

Starting URL: http://the-internet.herokuapp.com

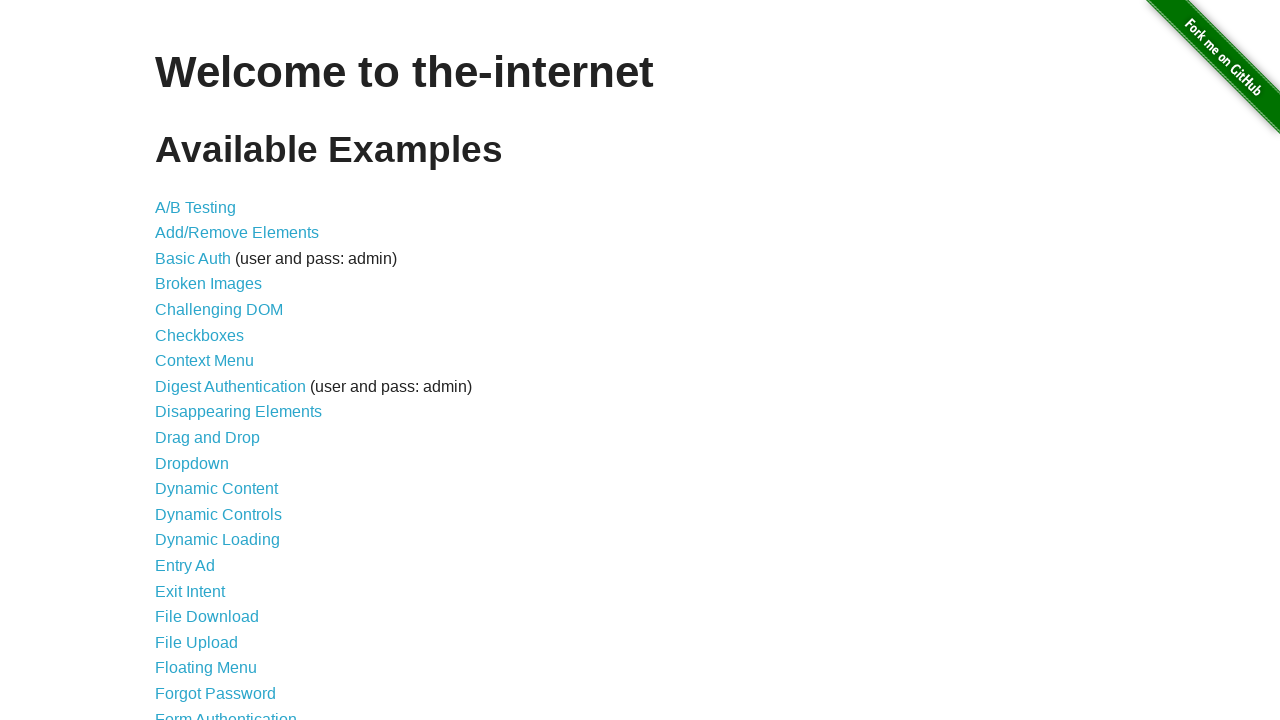

Added optimizelyOptOut cookie to opt out of A/B tests
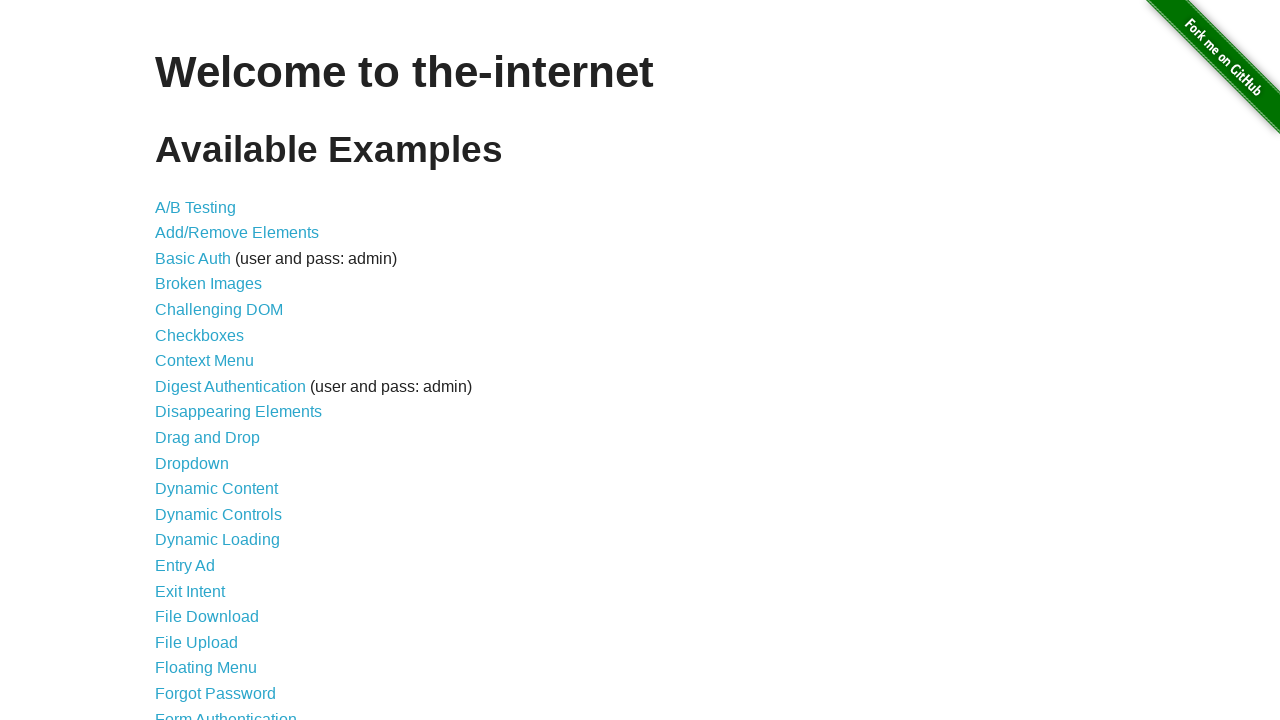

Navigated to A/B test page
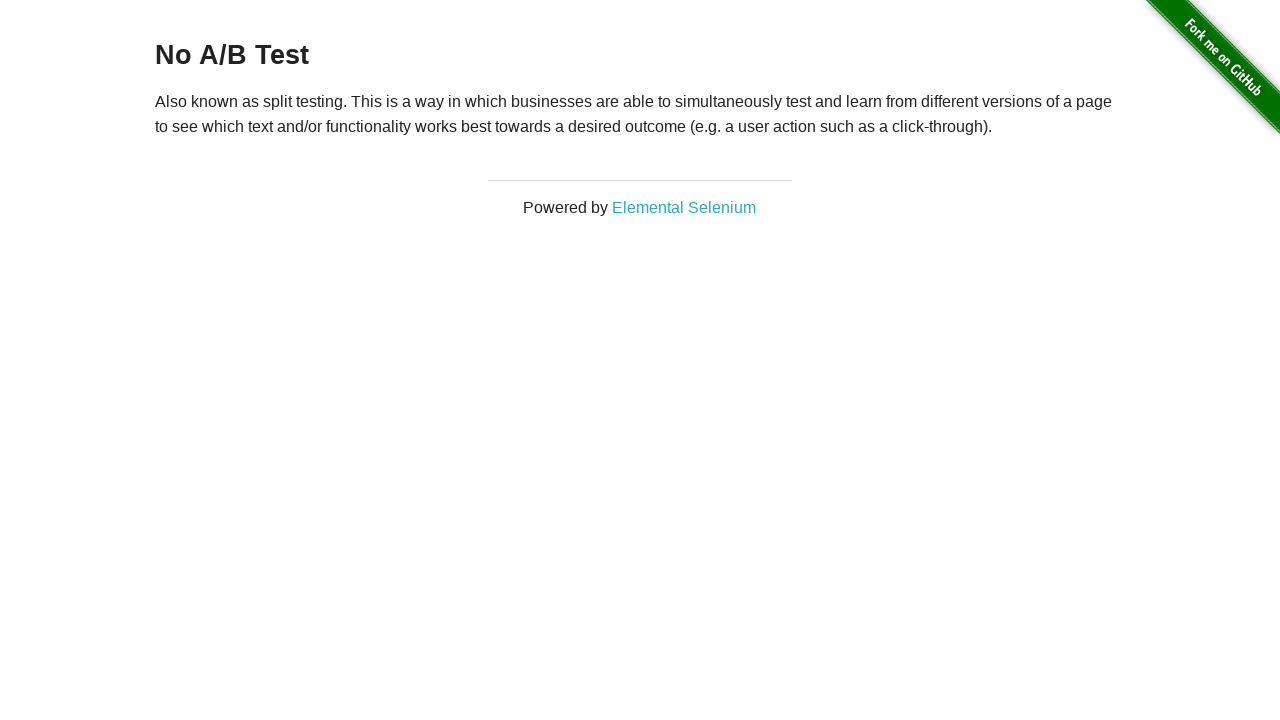

Retrieved heading text from page
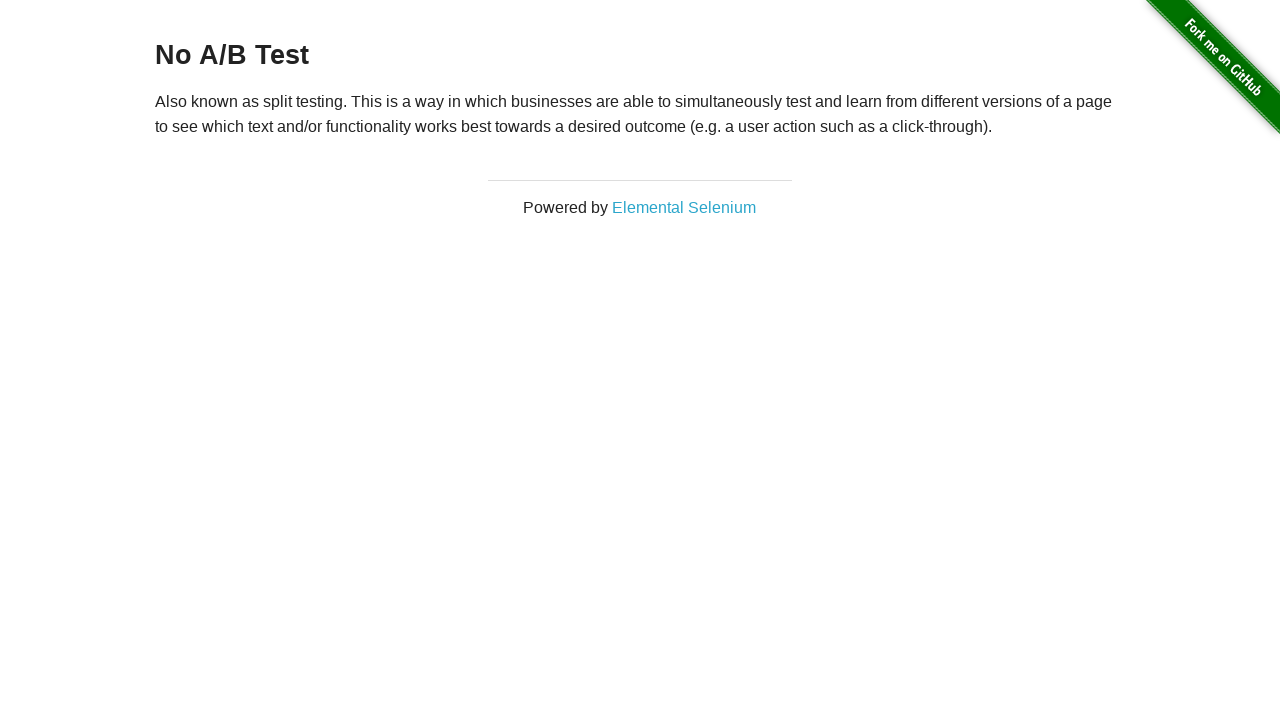

Verified heading shows 'No A/B Test' - opt-out cookie successful
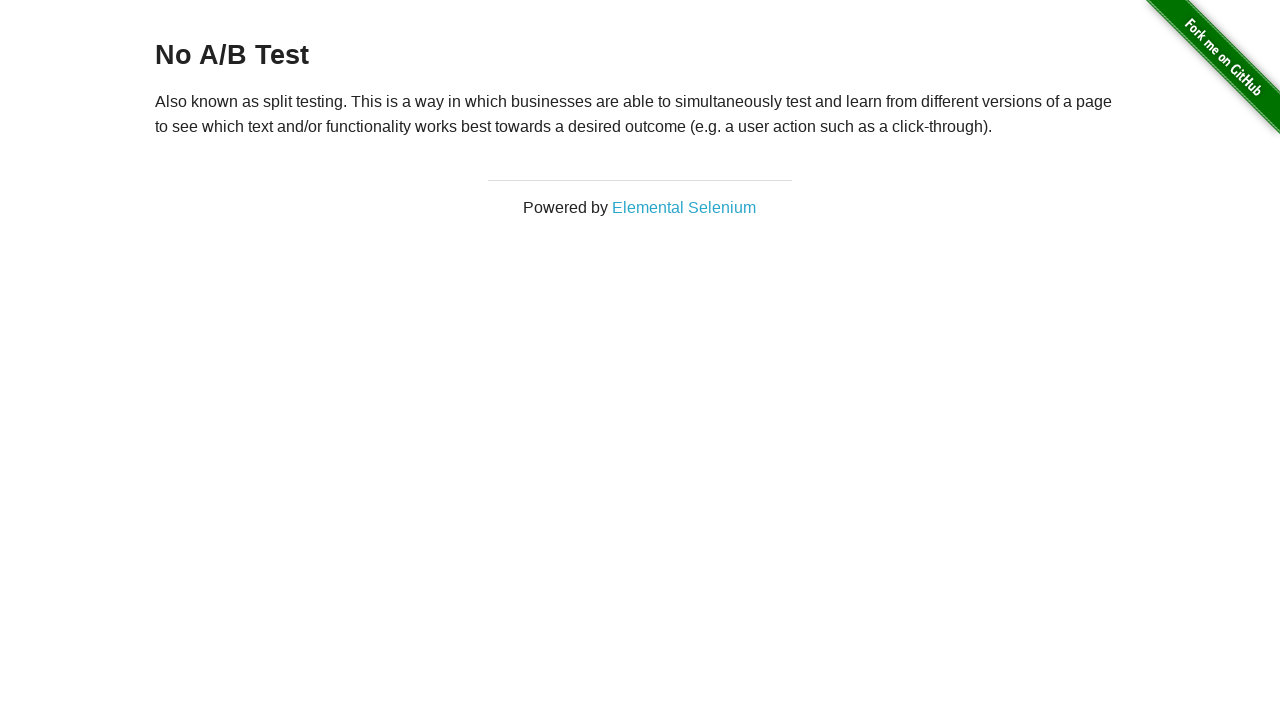

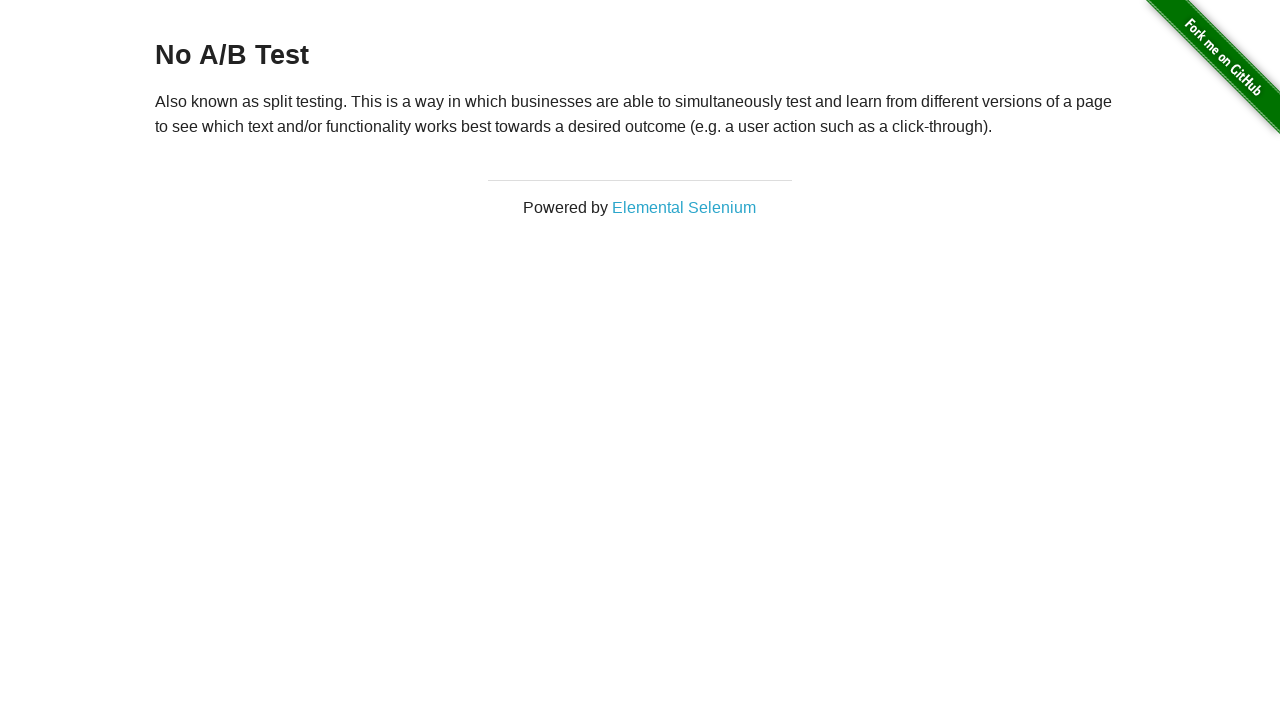